Tests all three button click types (single, double, right) in sequence on the Buttons page and verifies each corresponding message appears.

Starting URL: https://demoqa.com

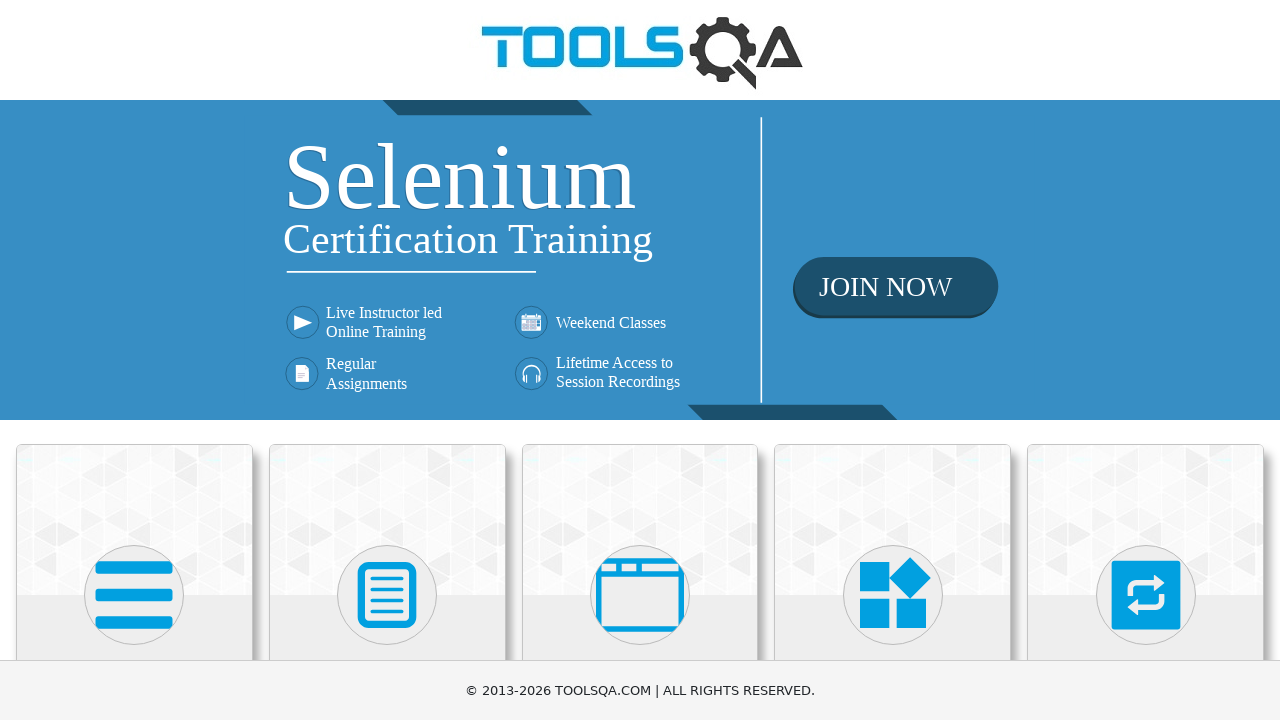

Clicked Elements card on main page at (134, 360) on text=Elements
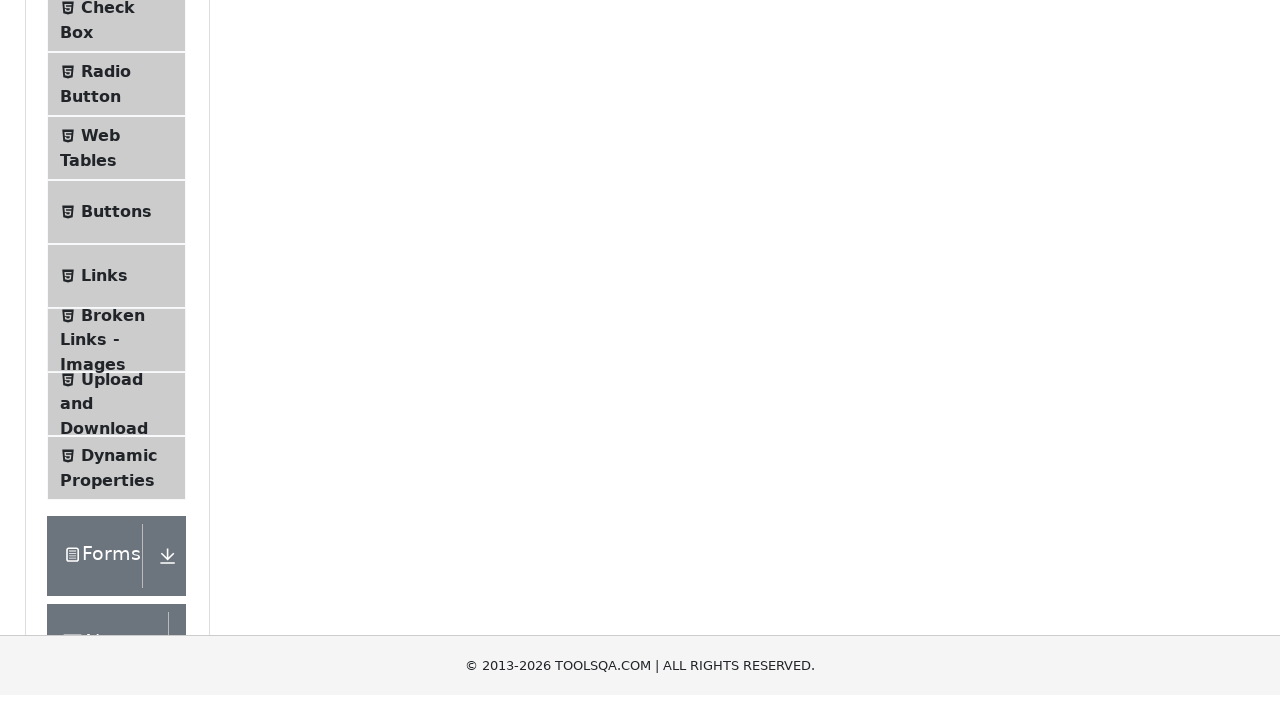

Clicked Buttons in the navigation menu at (116, 517) on text=Buttons
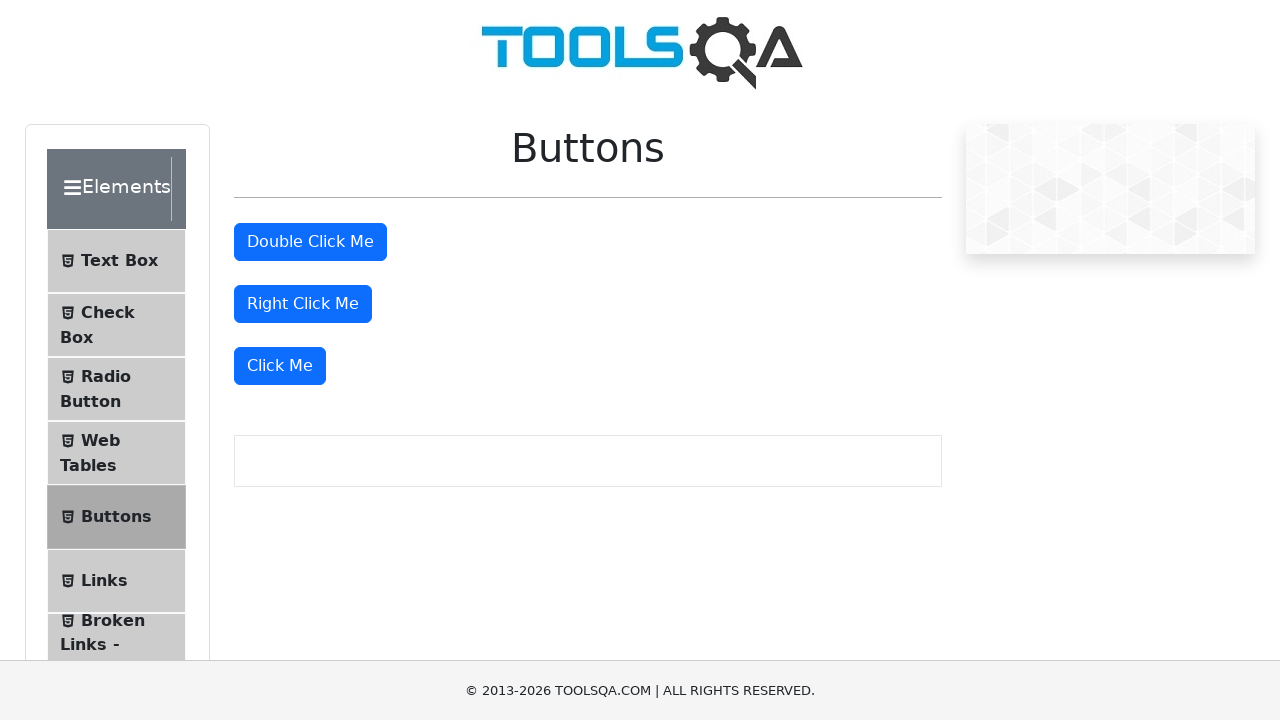

Single clicked the 'Click Me' button at (280, 366) on xpath=//button[text()='Click Me']
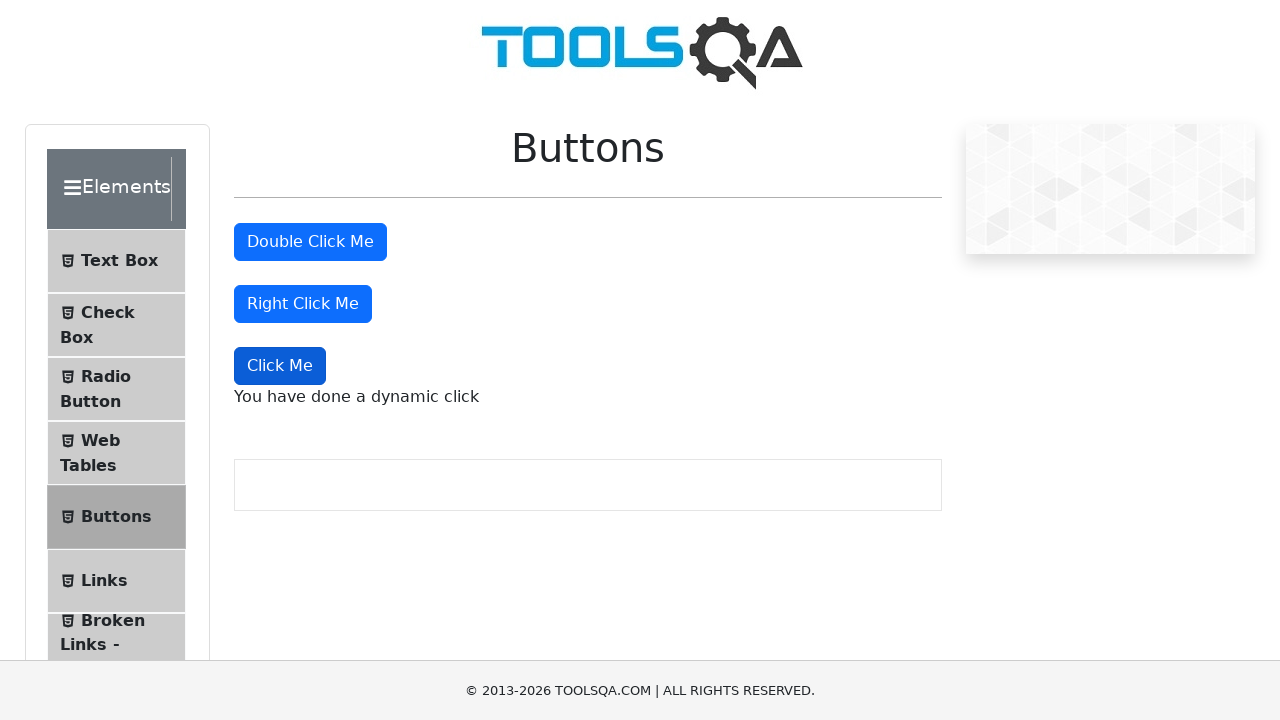

Single click message appeared
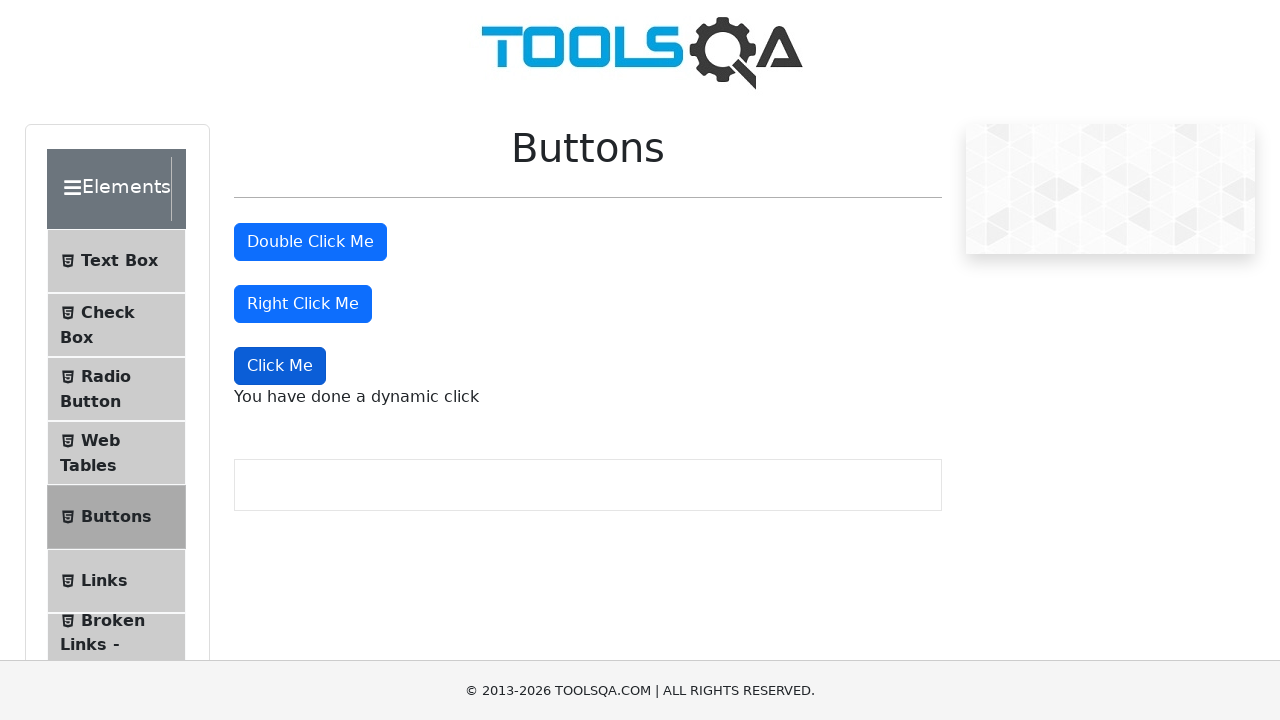

Double clicked the 'Double Click Me' button at (310, 242) on #doubleClickBtn
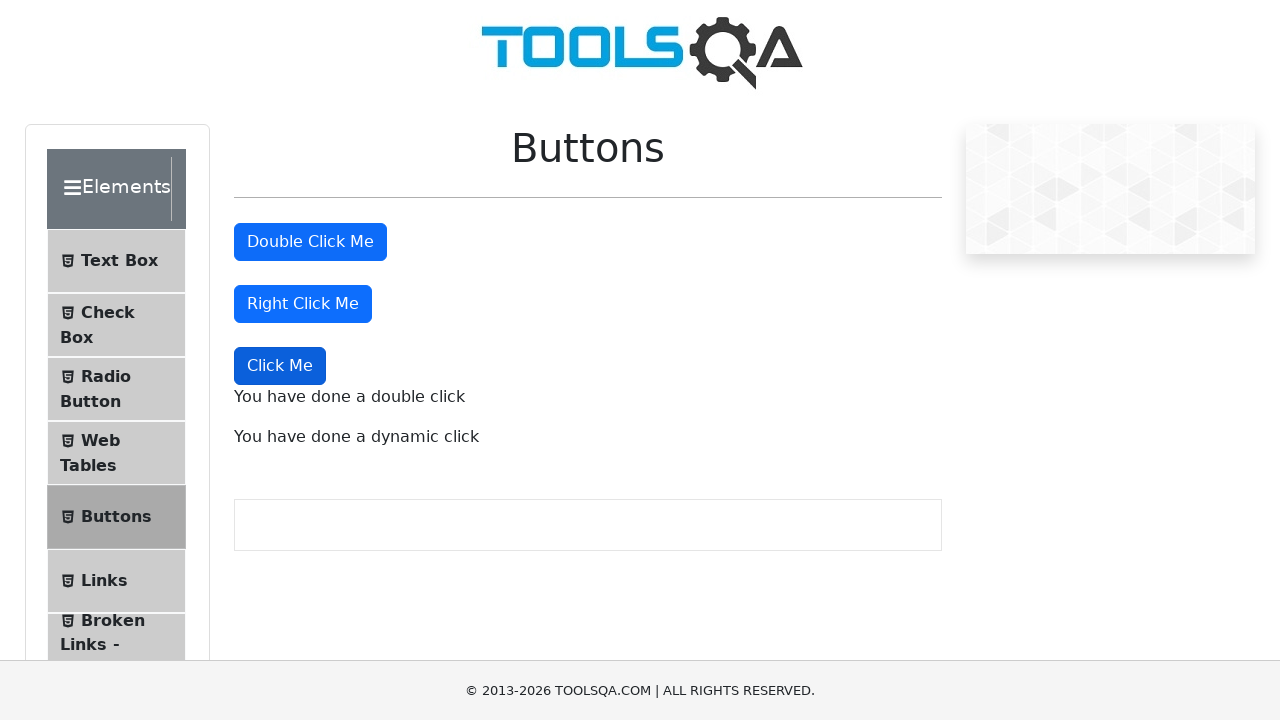

Double click message appeared
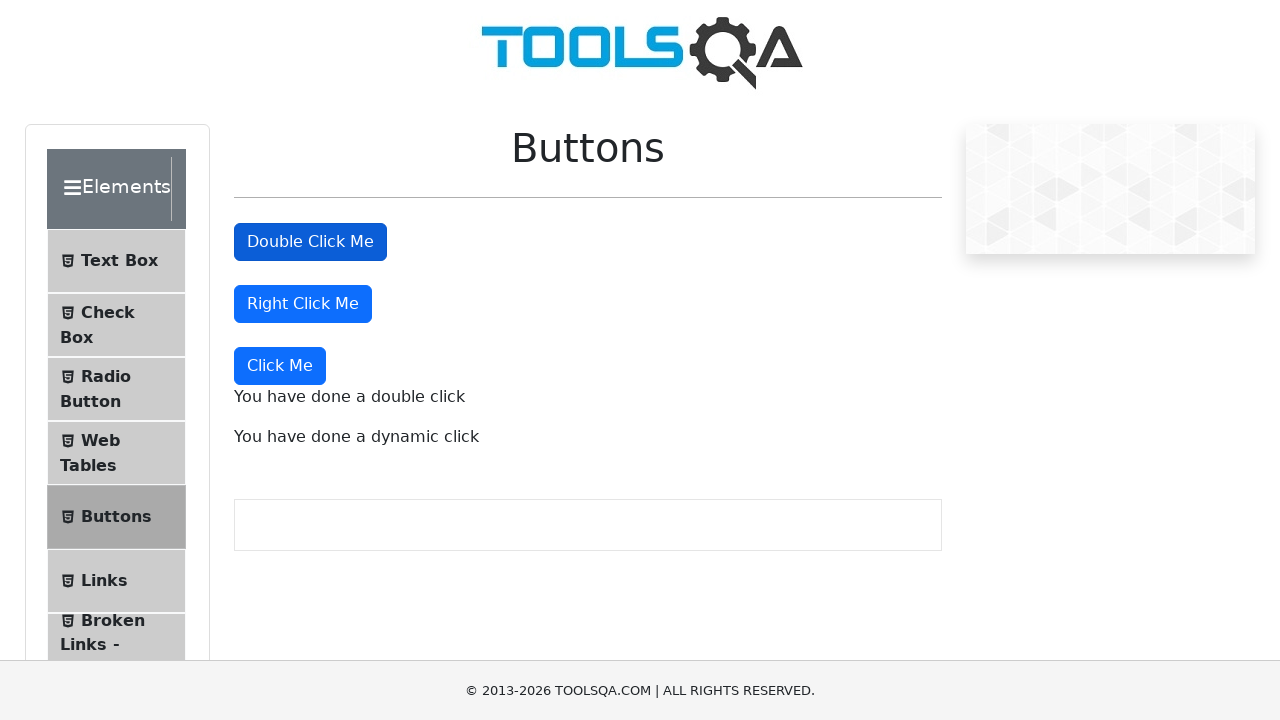

Right clicked the 'Right Click Me' button at (303, 304) on #rightClickBtn
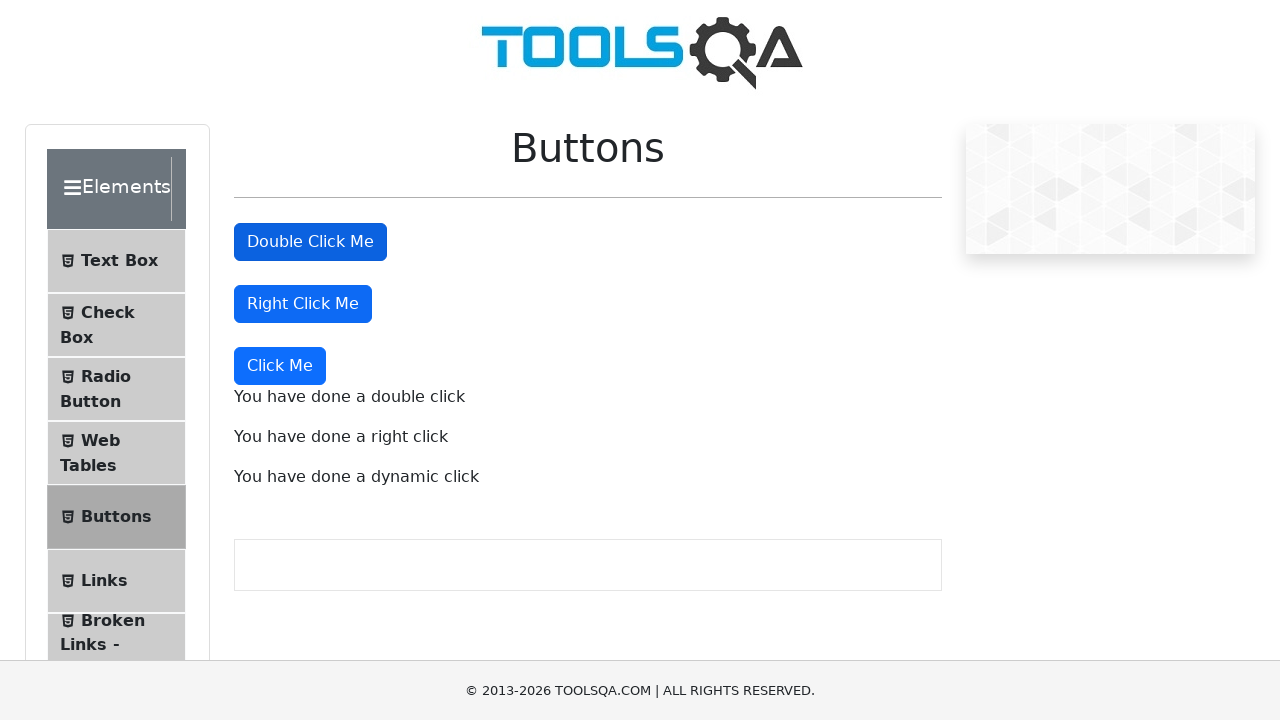

Right click message appeared
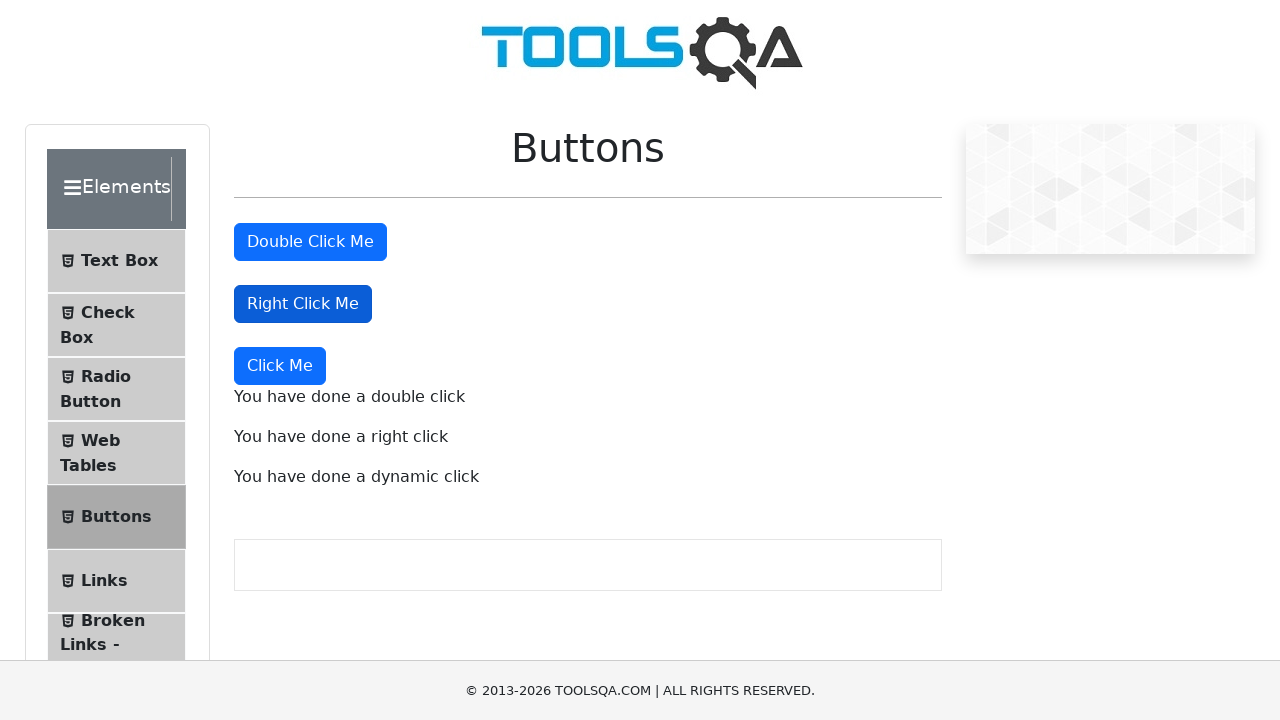

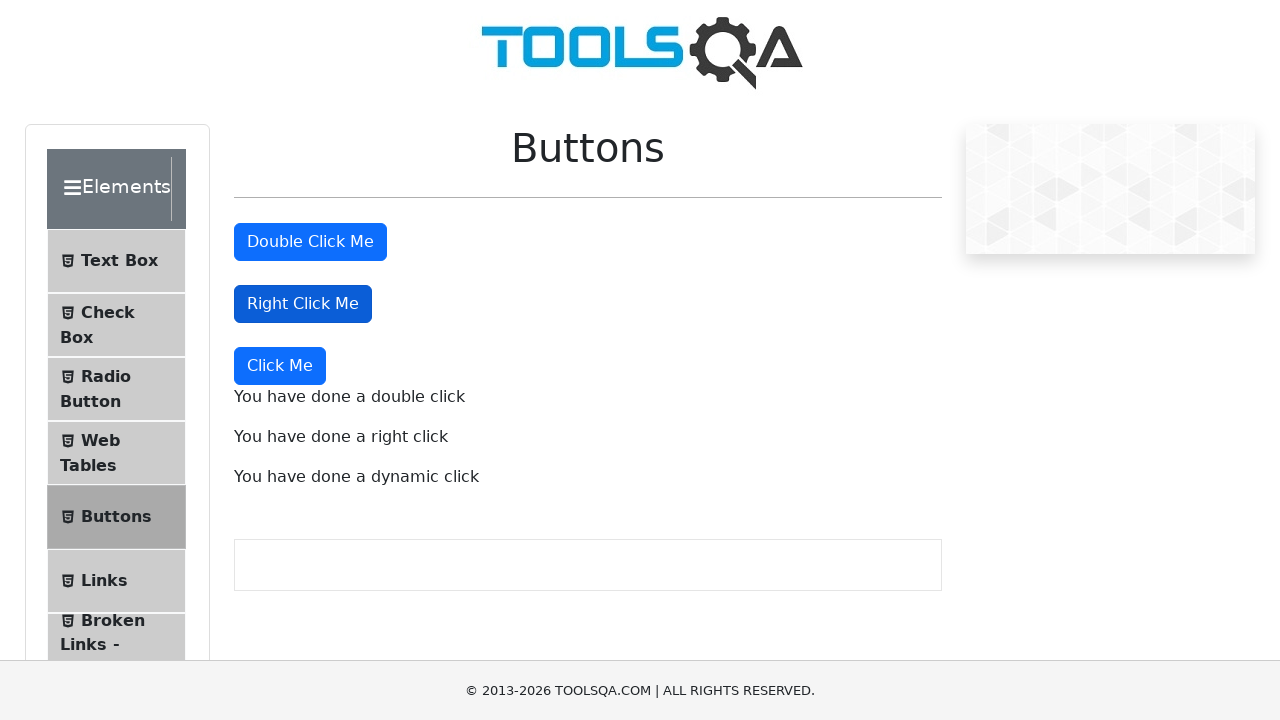